Navigates to calculator.net and enters a search term "calorie" in the search box to find calorie-related calculators

Starting URL: https://www.calculator.net/

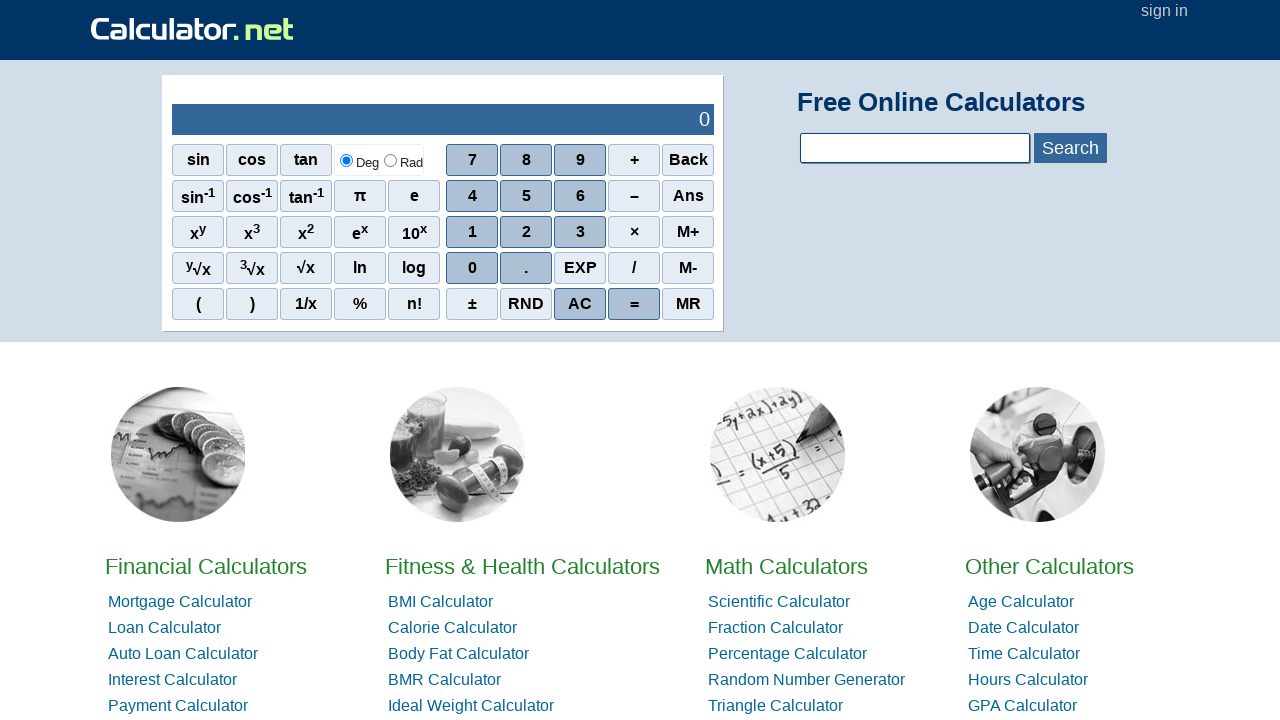

Navigated to calculator.net homepage
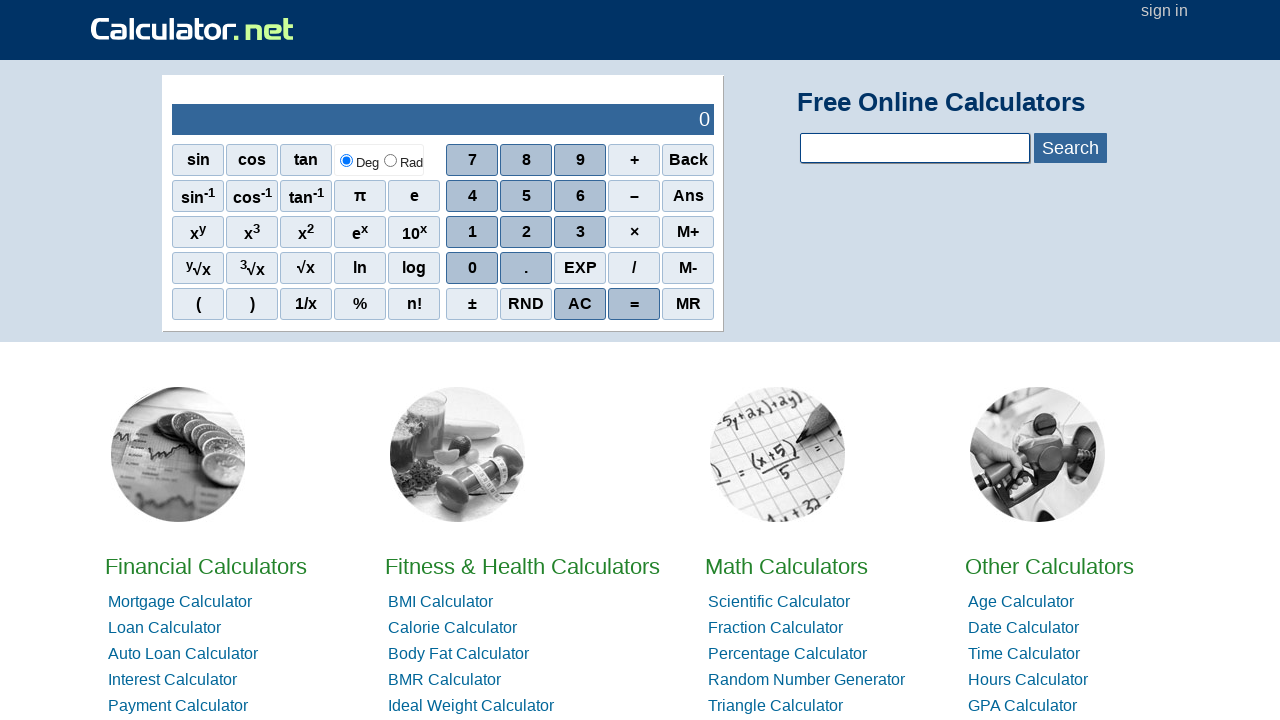

Filled search box with 'calorie' to find calorie-related calculators on input#calcSearchTerm
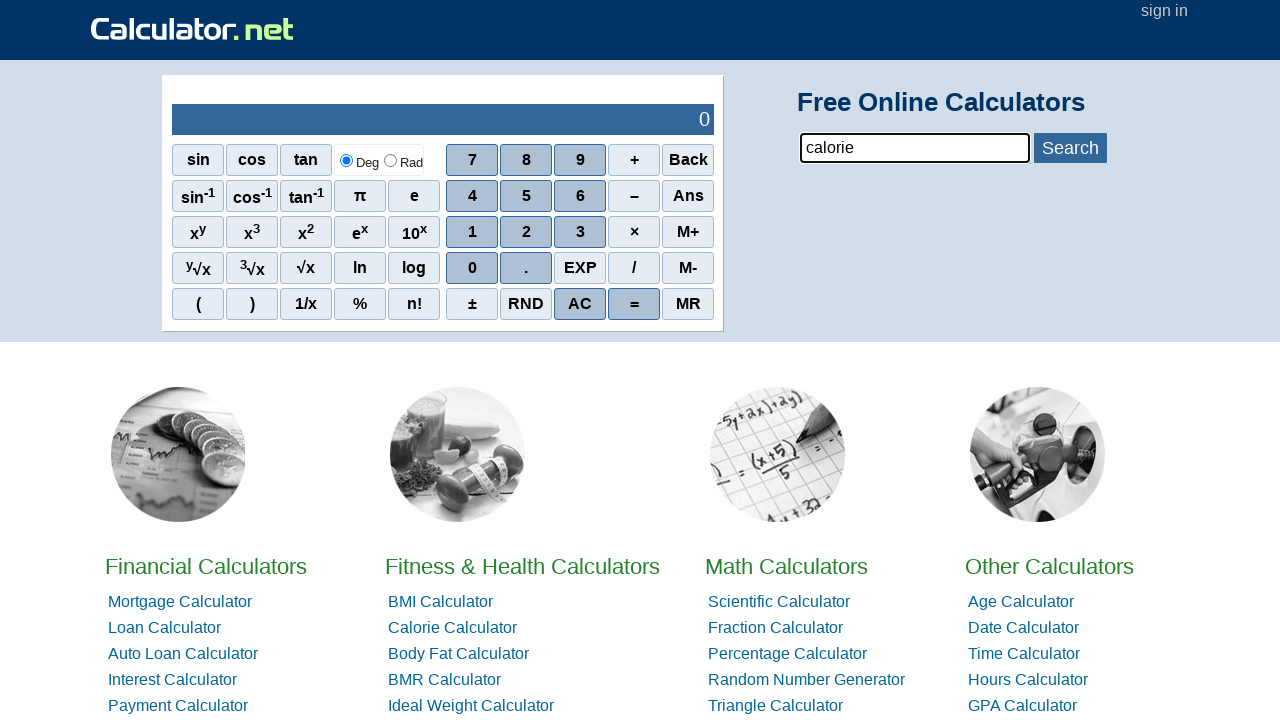

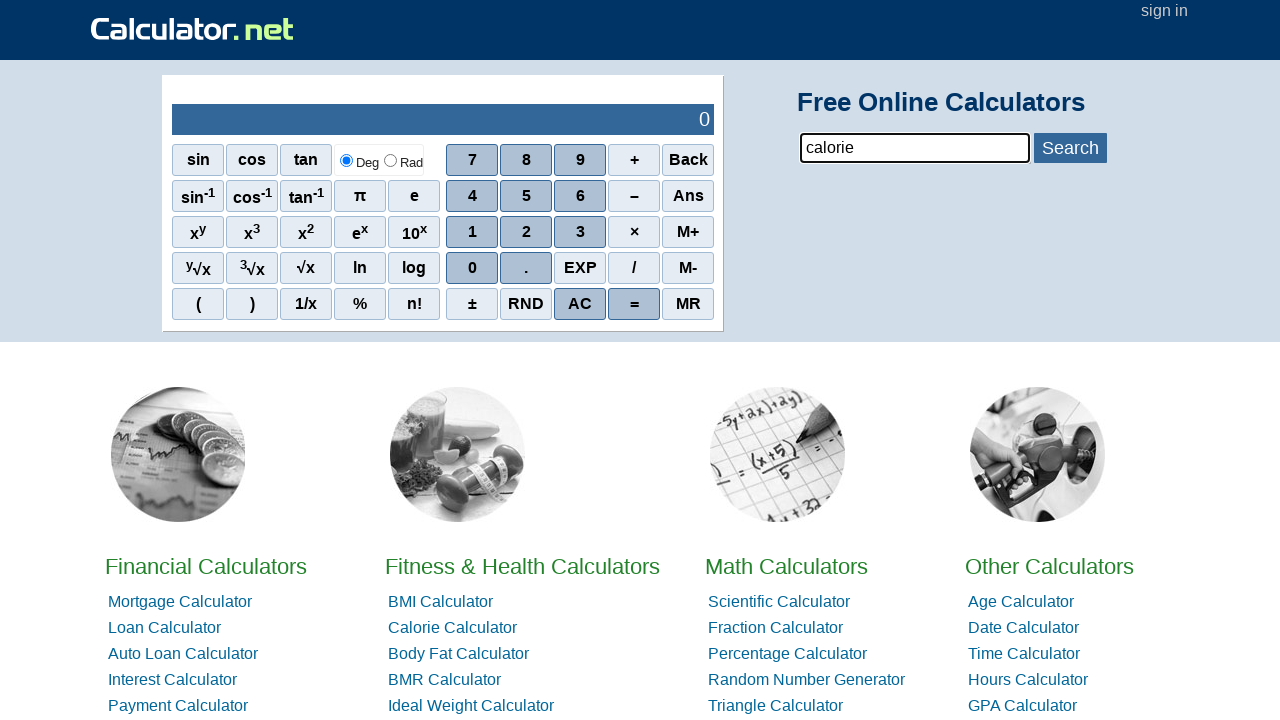